Tests SS.lv car search functionality by navigating to the transport/cars section, setting price range filters, and selecting a car year

Starting URL: https://www.ss.lv/

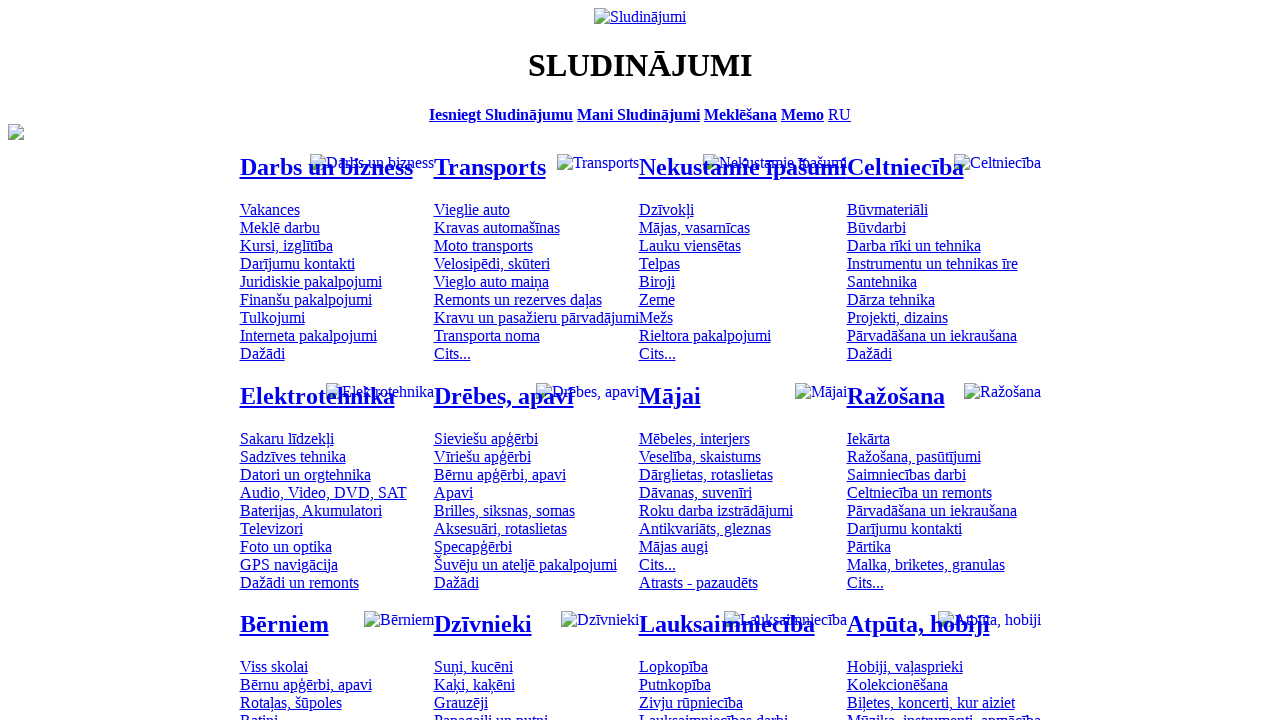

Clicked on transport/cars category at (472, 209) on #mtd_97
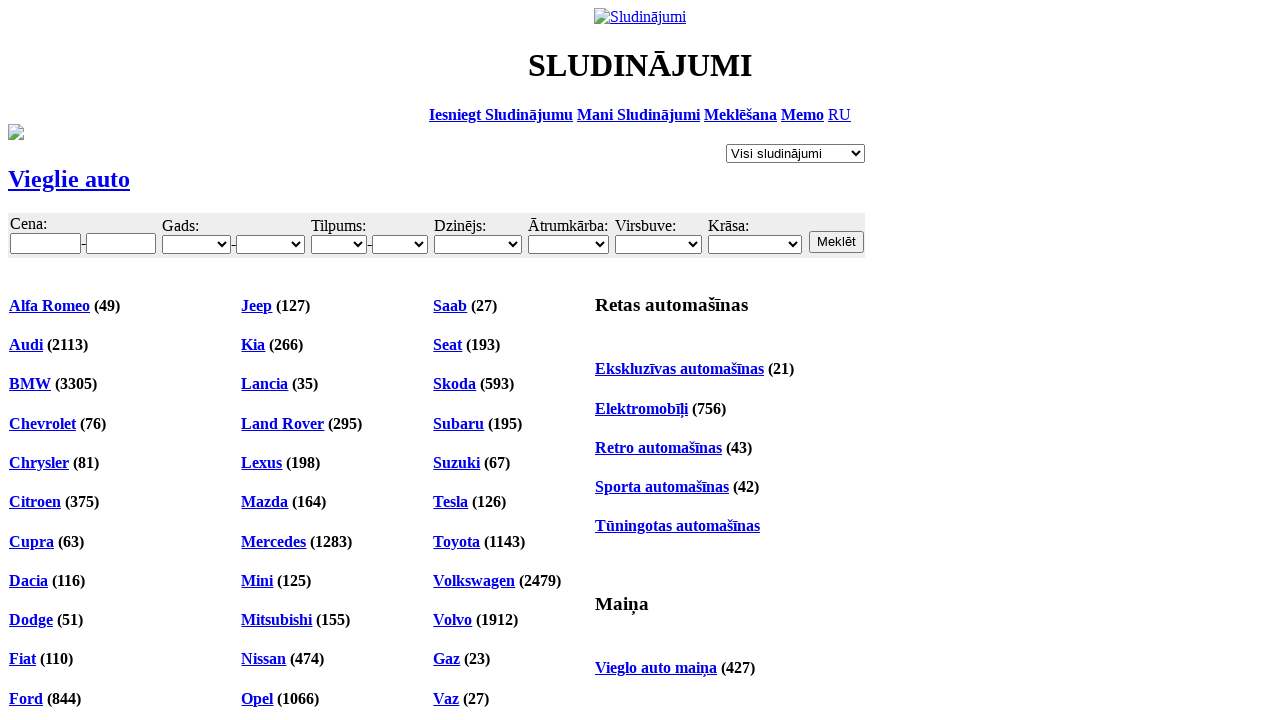

Cars page loaded successfully
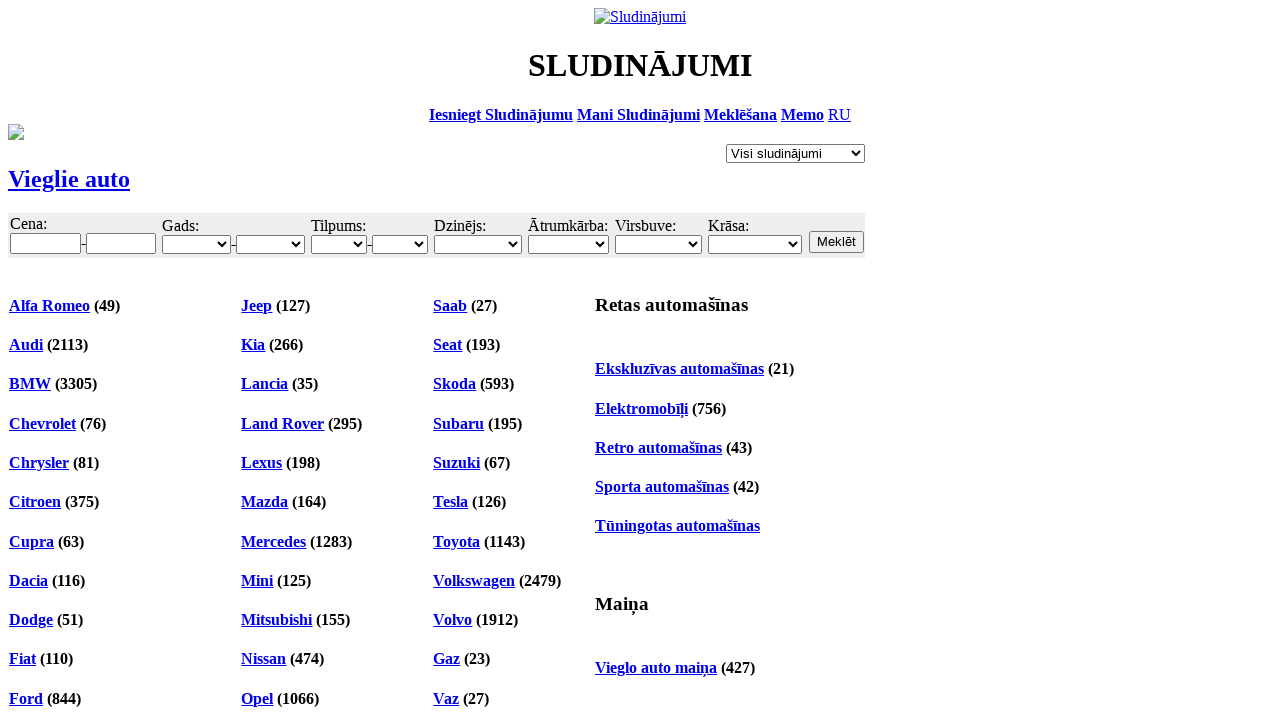

Set minimum price filter to 6000 on #f_o_8_min
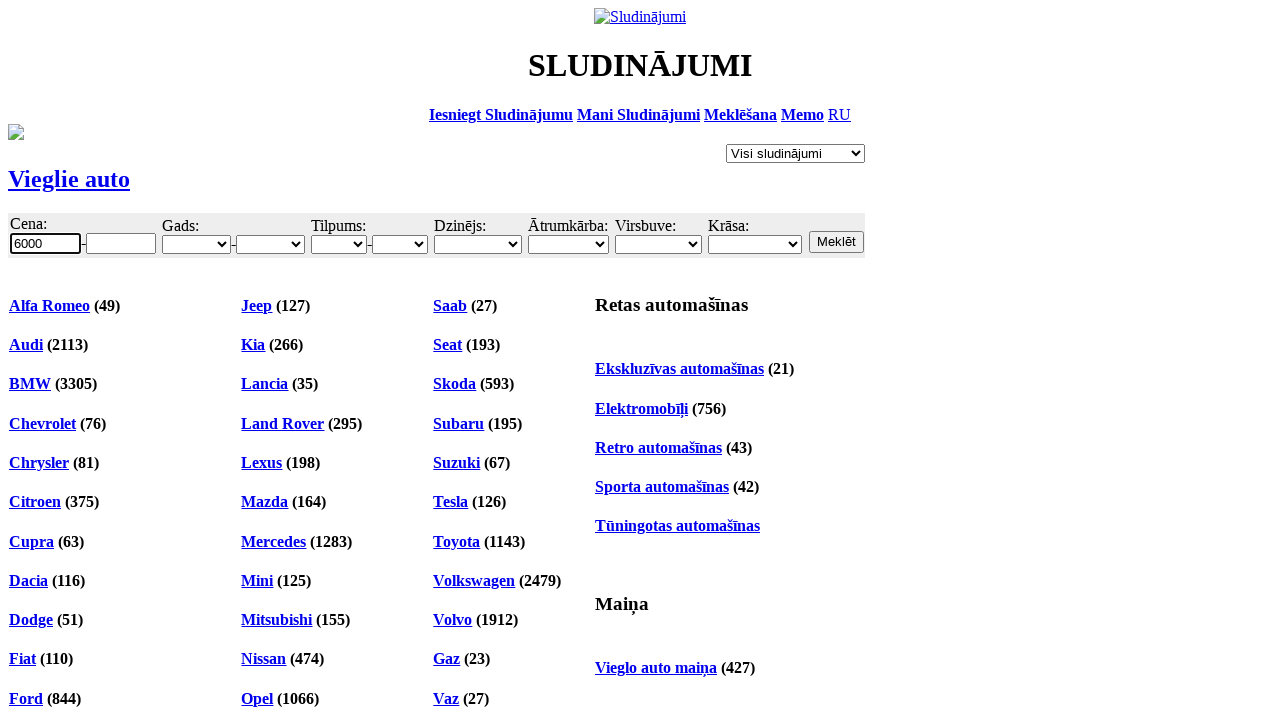

Set maximum price filter to 10000 on #f_o_8_max
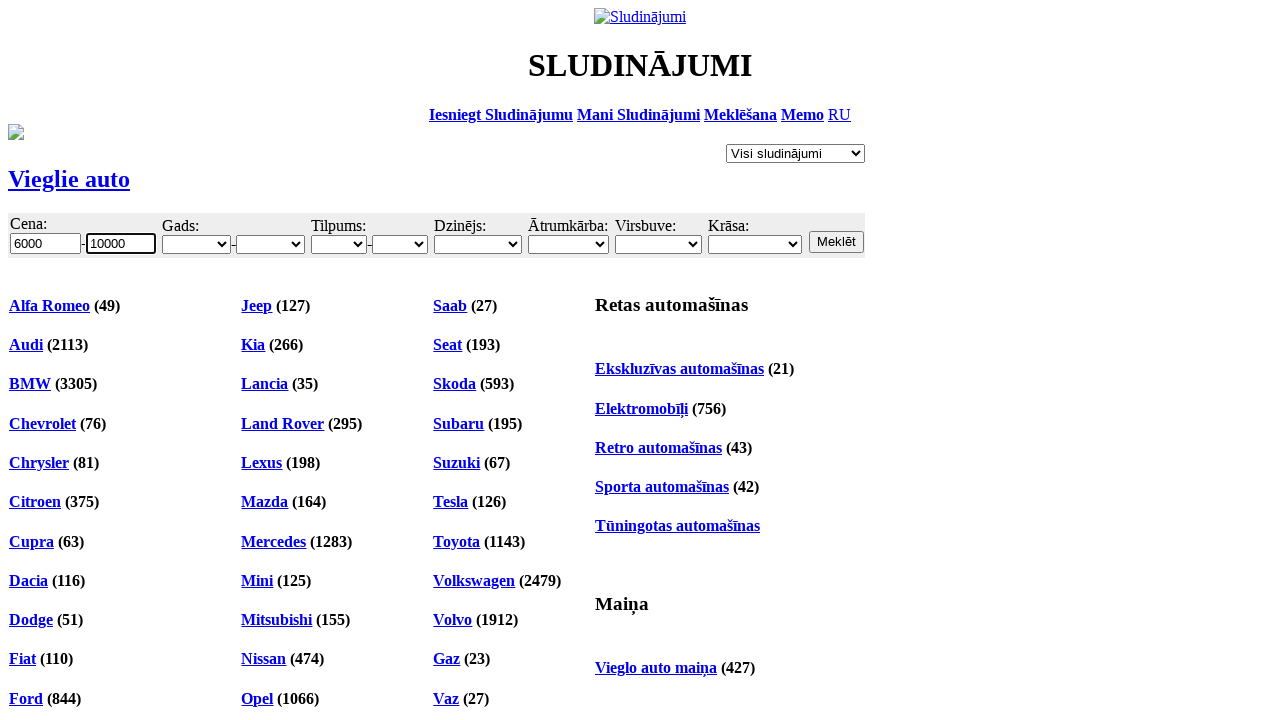

Selected car year 2021 from dropdown filter on .filter_sel >> nth=1
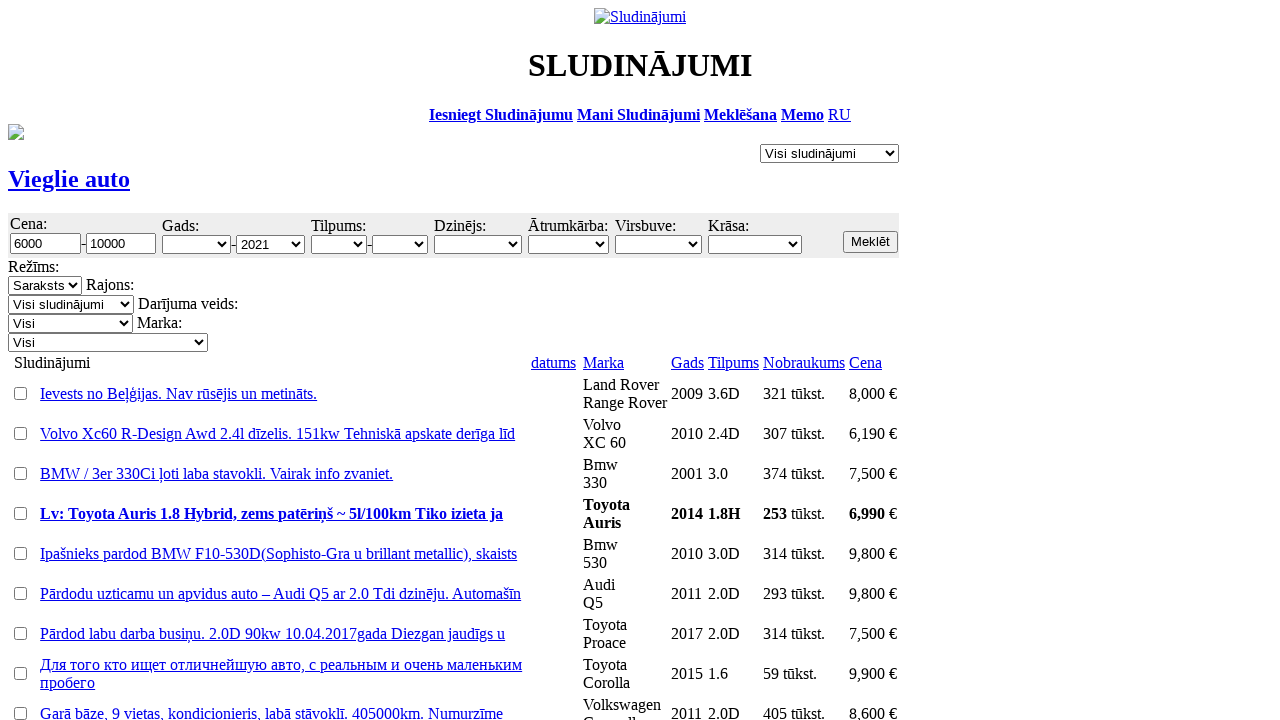

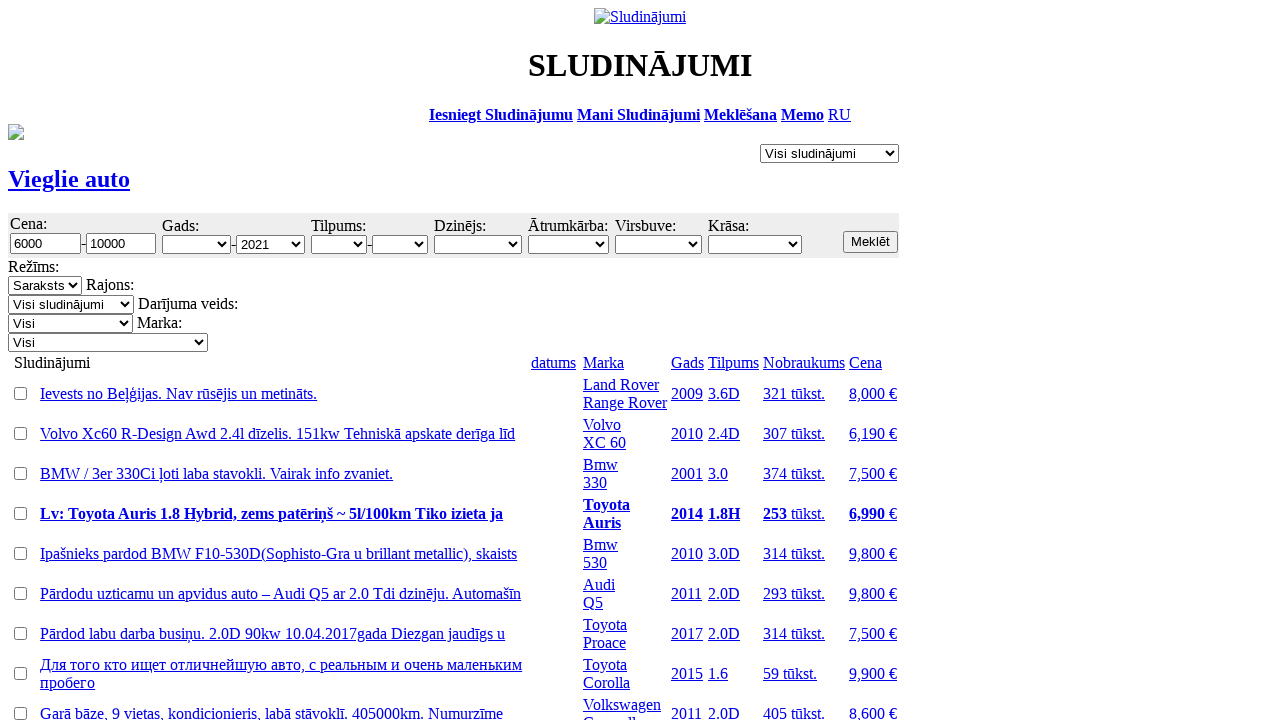